Tests that Carlos Kidman appears on the Leadership page by hovering over the About menu and clicking the Leadership link.

Starting URL: https://qap.dev

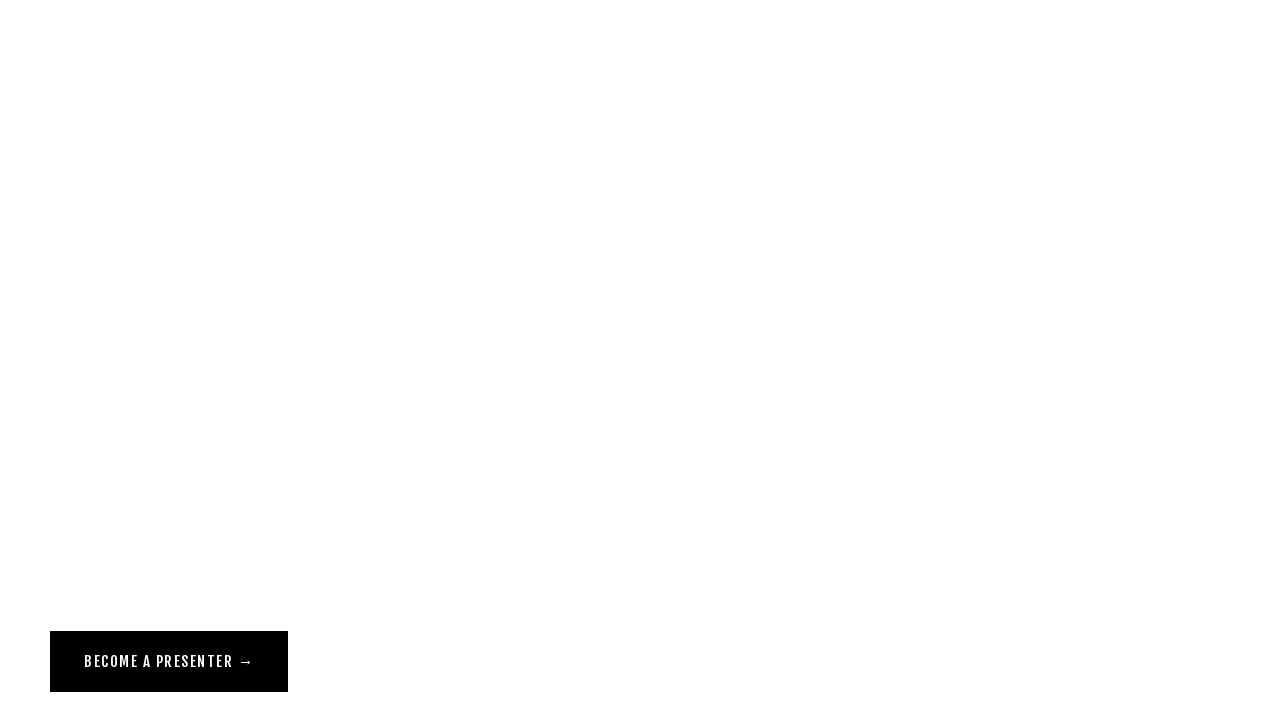

Navigated to https://qap.dev
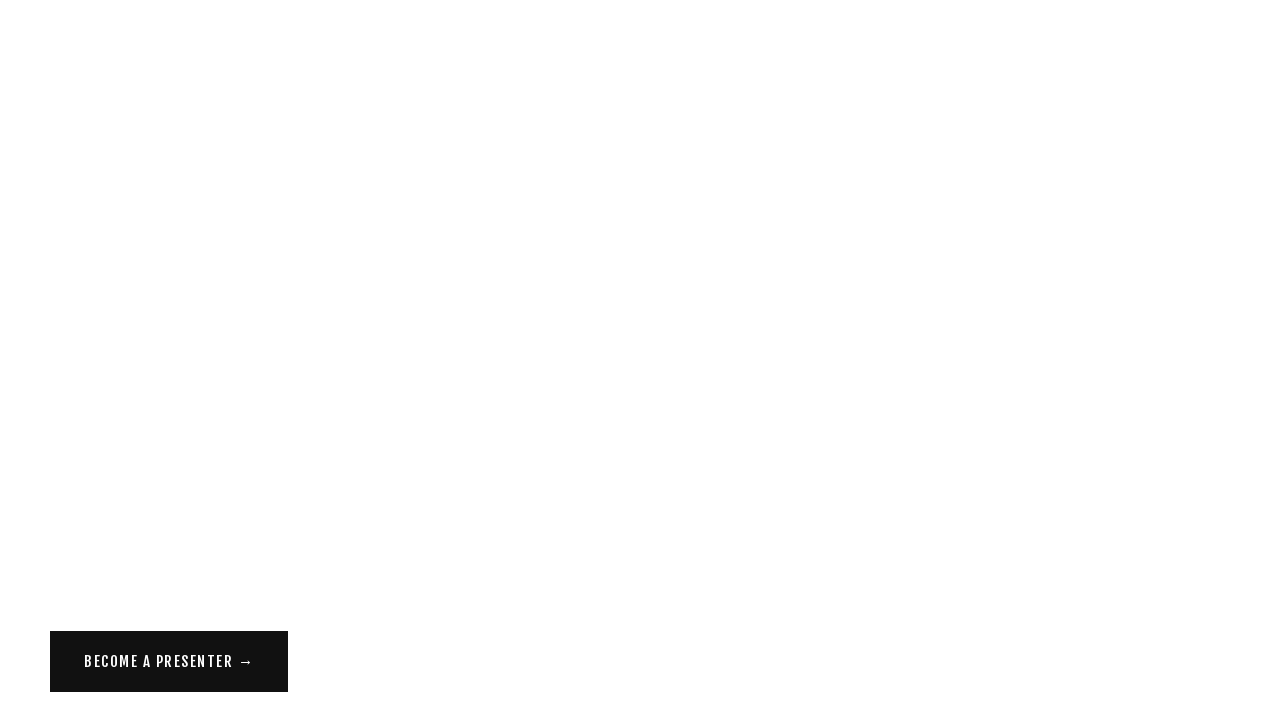

Hovered over About menu to reveal submenu at (71, 56) on a[href='/about']
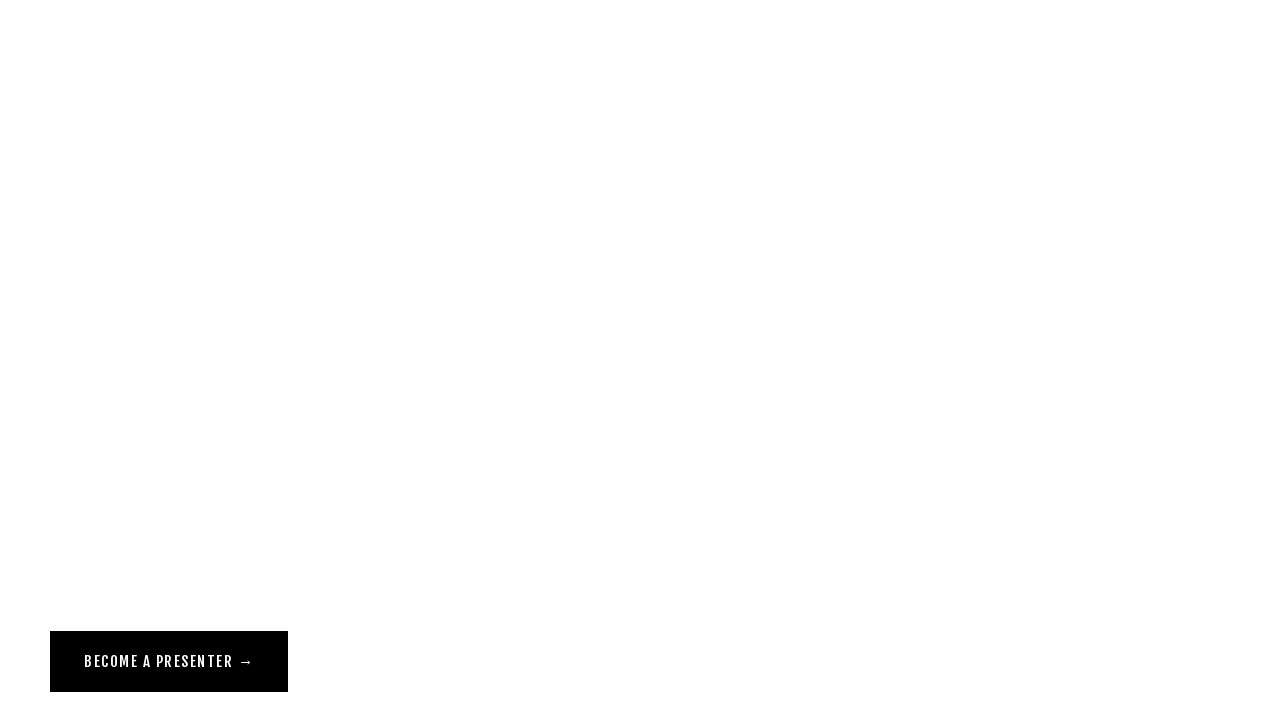

Clicked Leadership link from About menu at (92, 124) on a[href='/leadership'][class^='Header-nav']
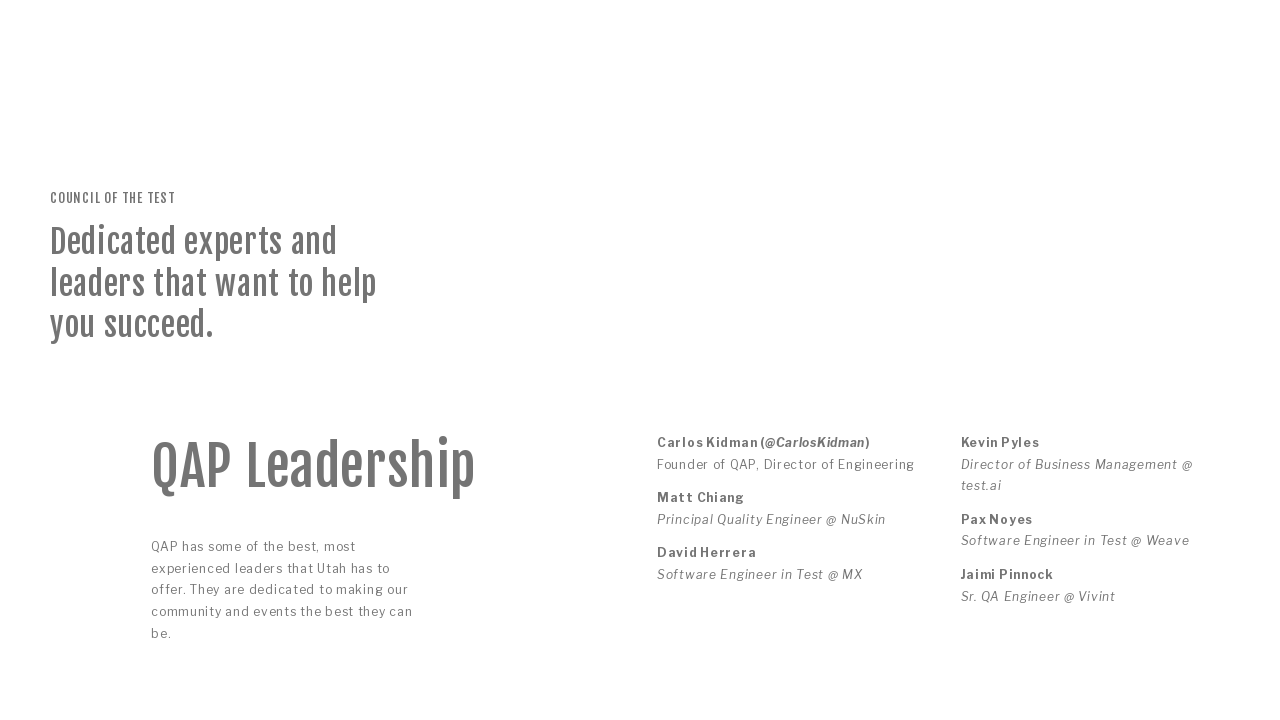

Verified Carlos Kidman appears on Leadership page
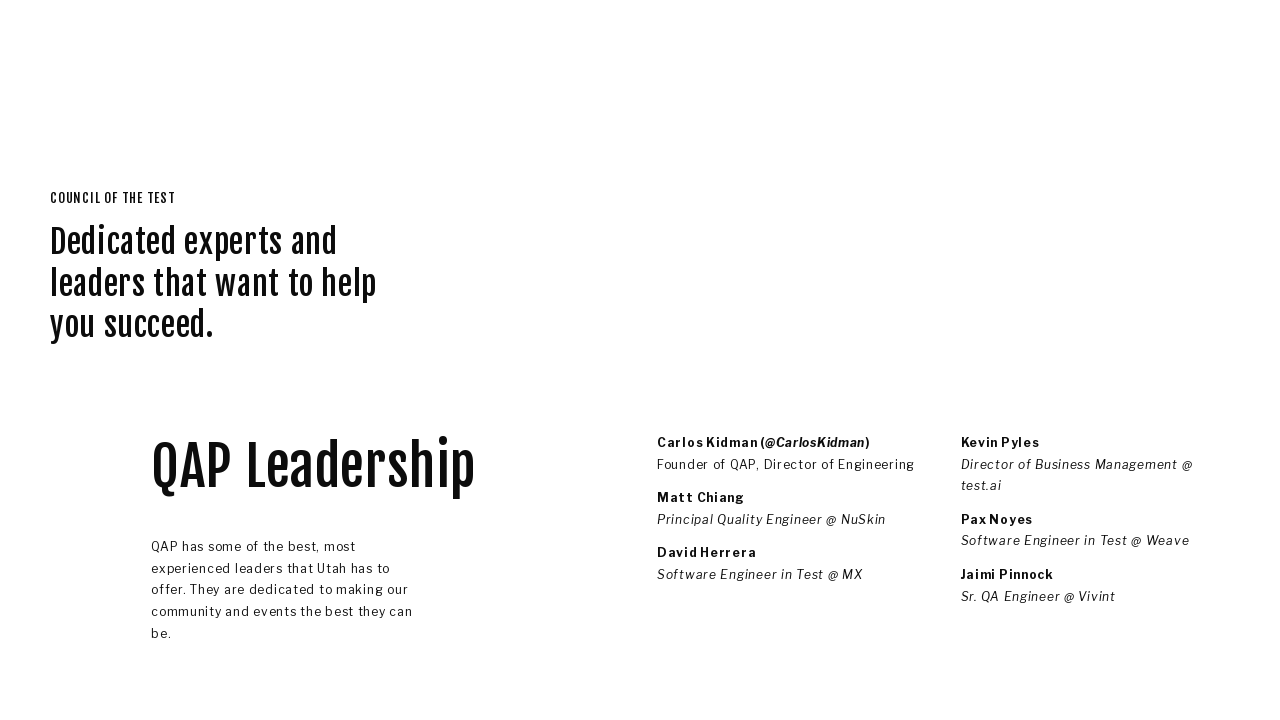

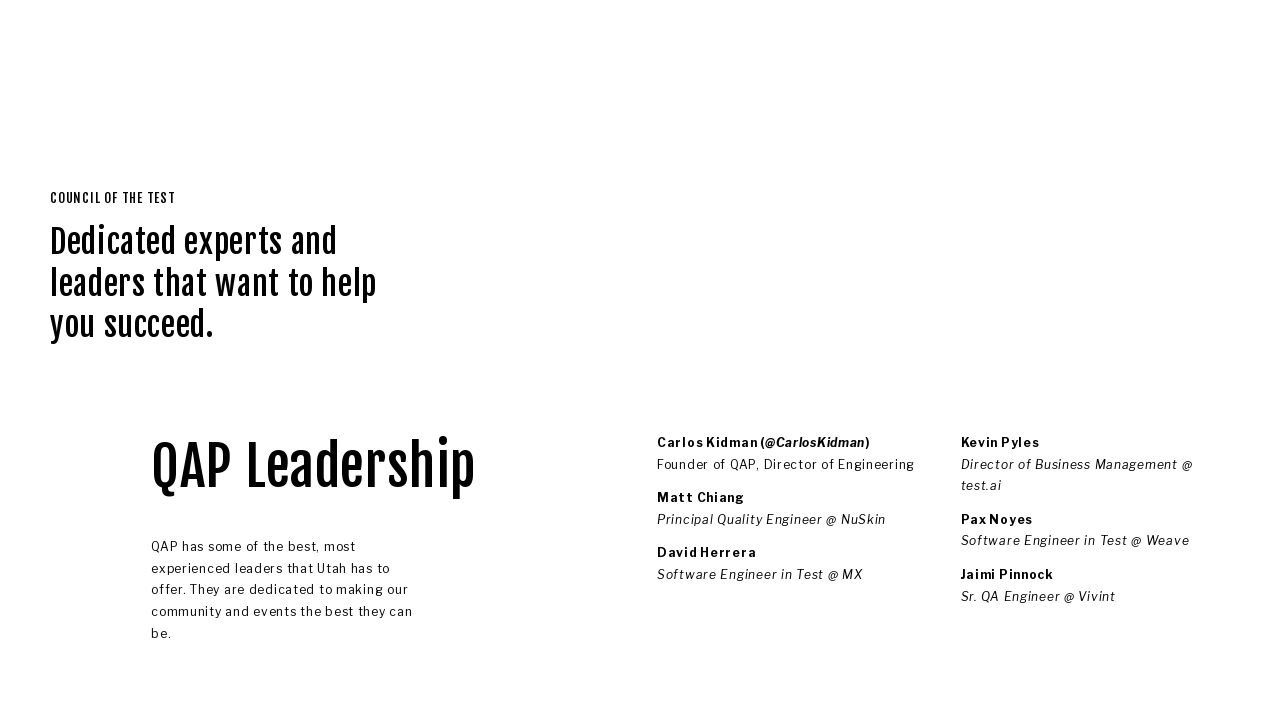